Tests dynamic autocomplete dropdown by typing a country prefix and selecting from the suggestions that appear.

Starting URL: https://codenboxautomationlab.com/practice/

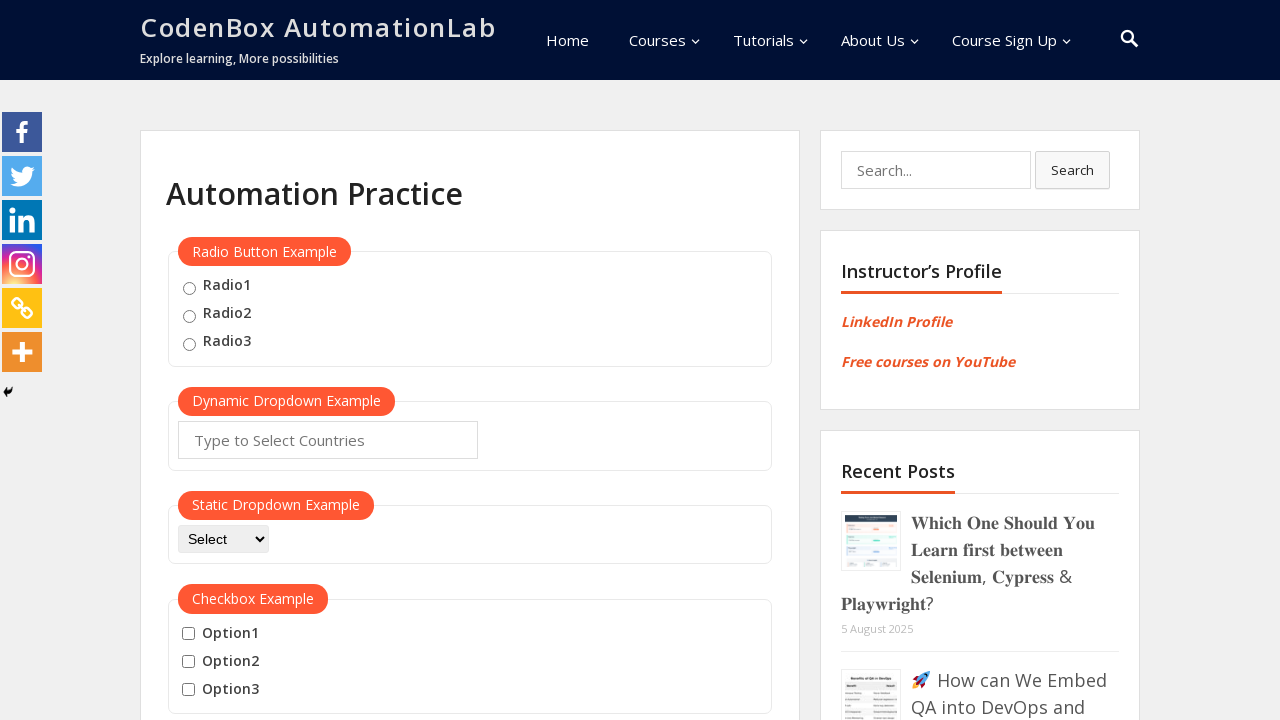

Typed 'Un' in autocomplete field to filter country suggestions on #autocomplete
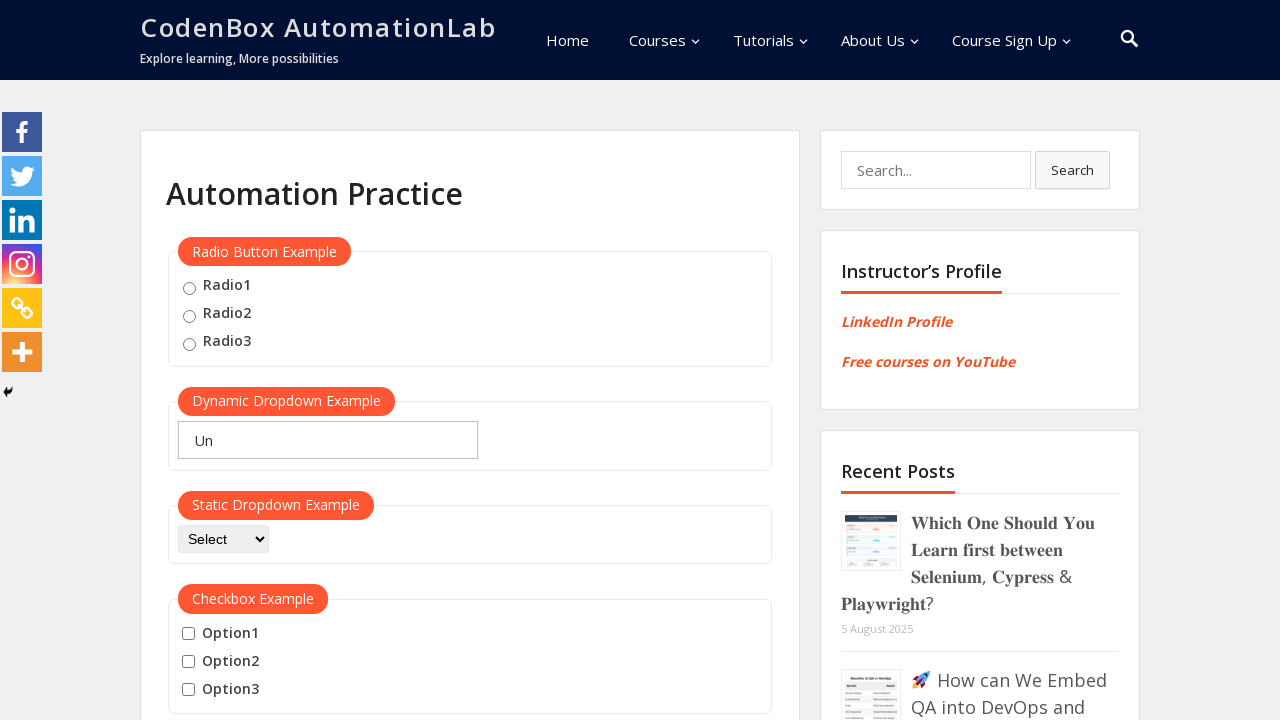

Waited for autocomplete suggestions to appear
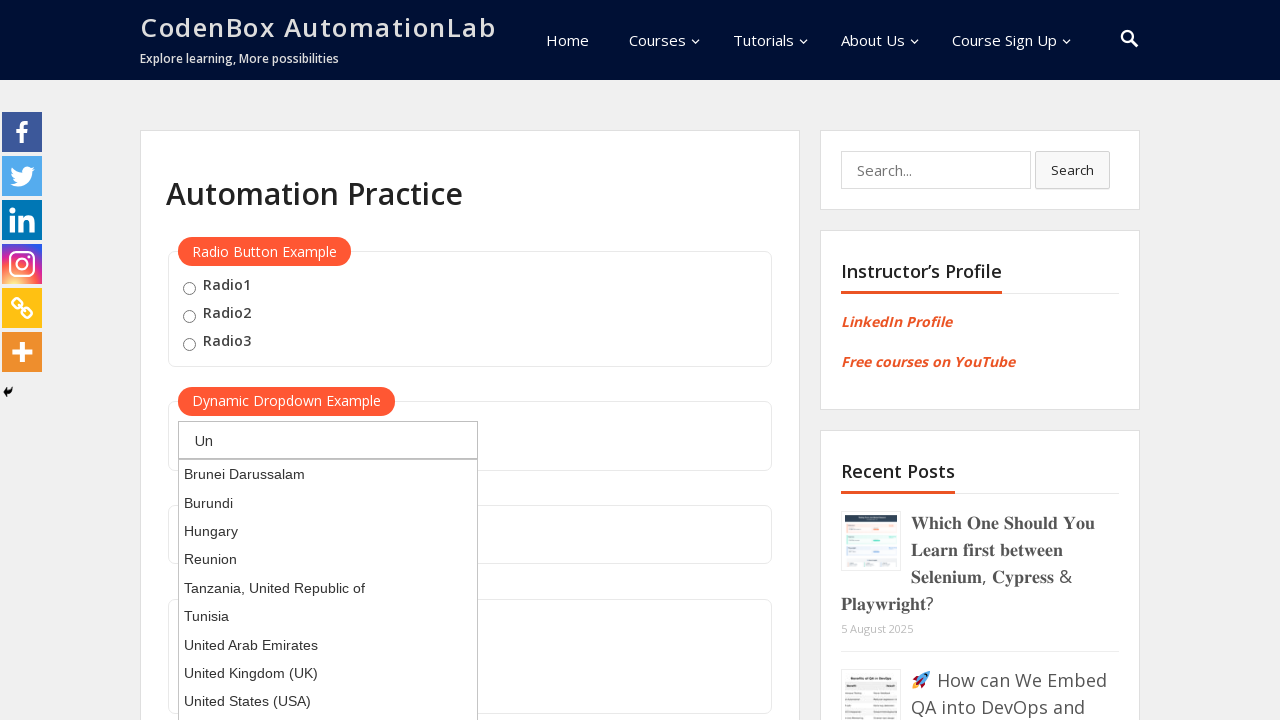

Pressed ArrowDown to navigate to first suggestion in dropdown on #autocomplete
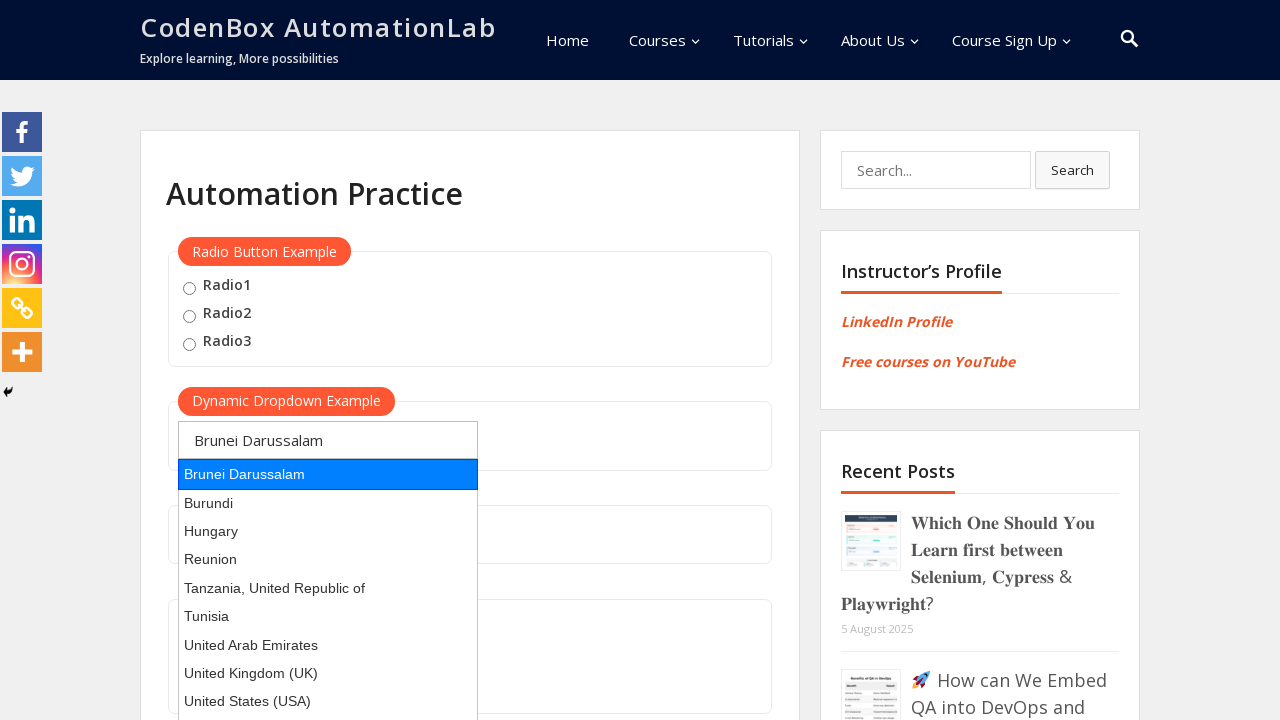

Pressed Enter to select the highlighted country from dropdown on #autocomplete
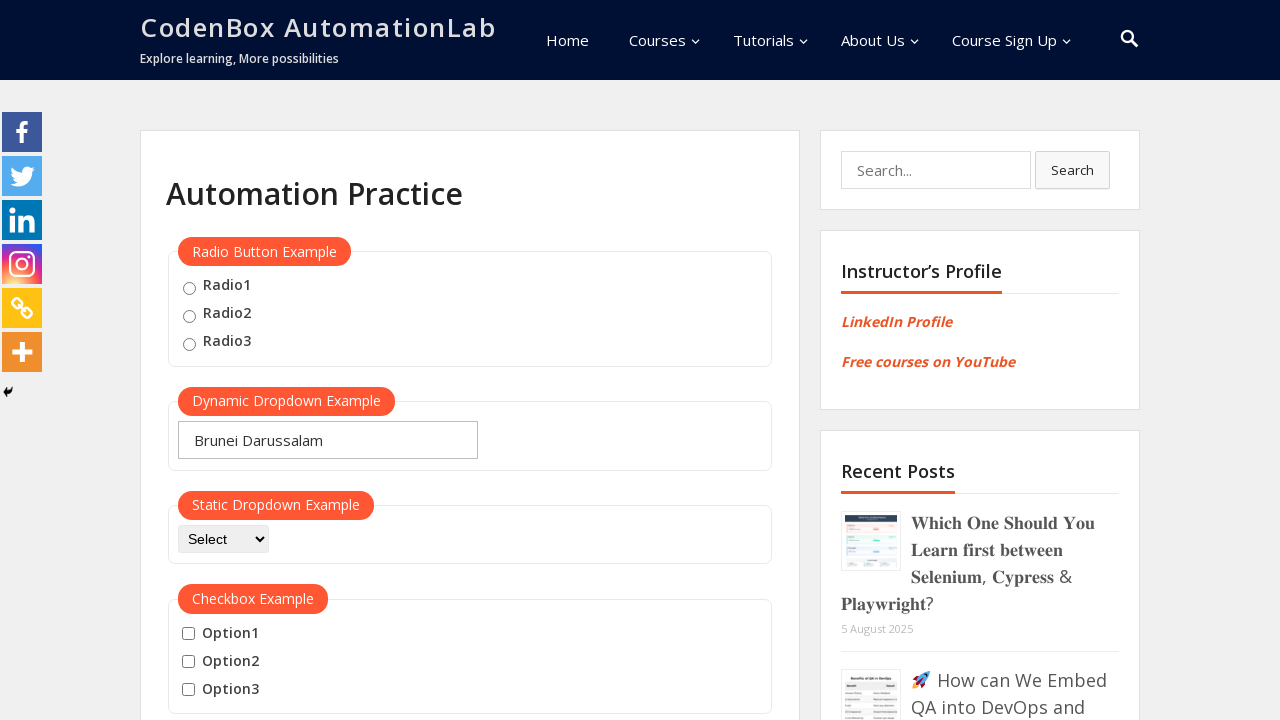

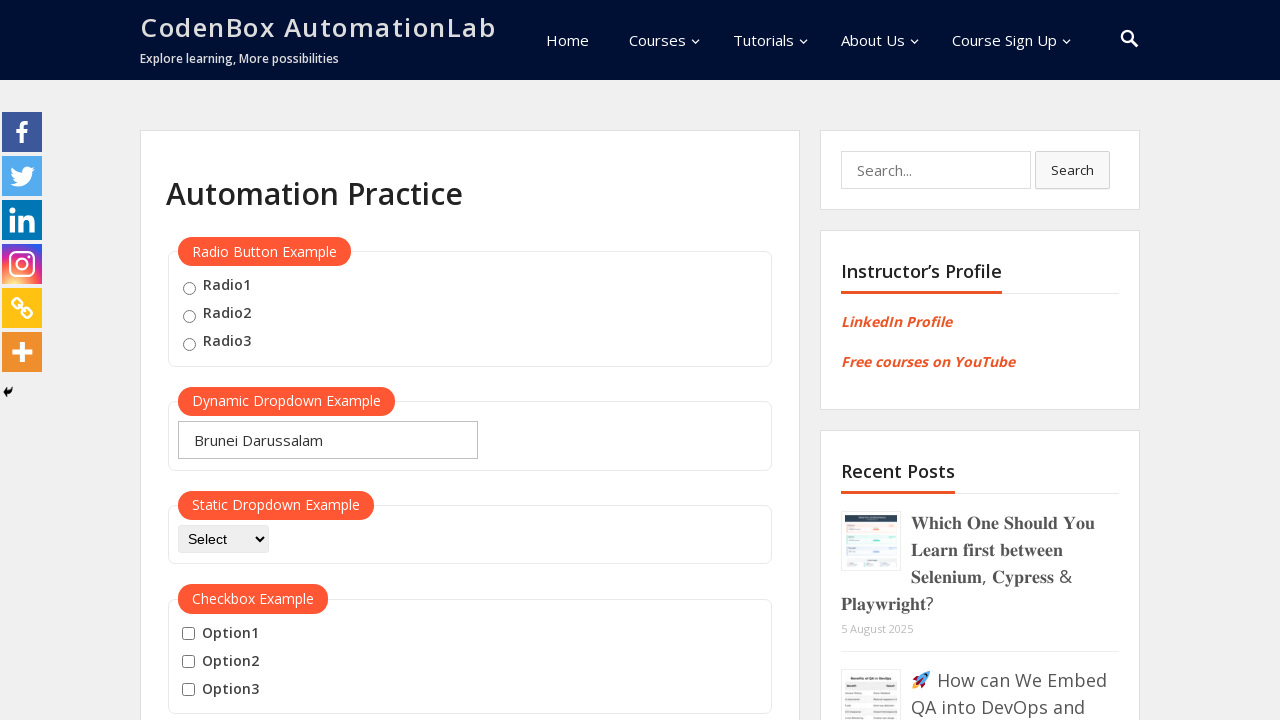